Navigates to Starbucks Korea store locator, selects a region and district to display store locations

Starting URL: https://www.starbucks.co.kr/store/store_map.do

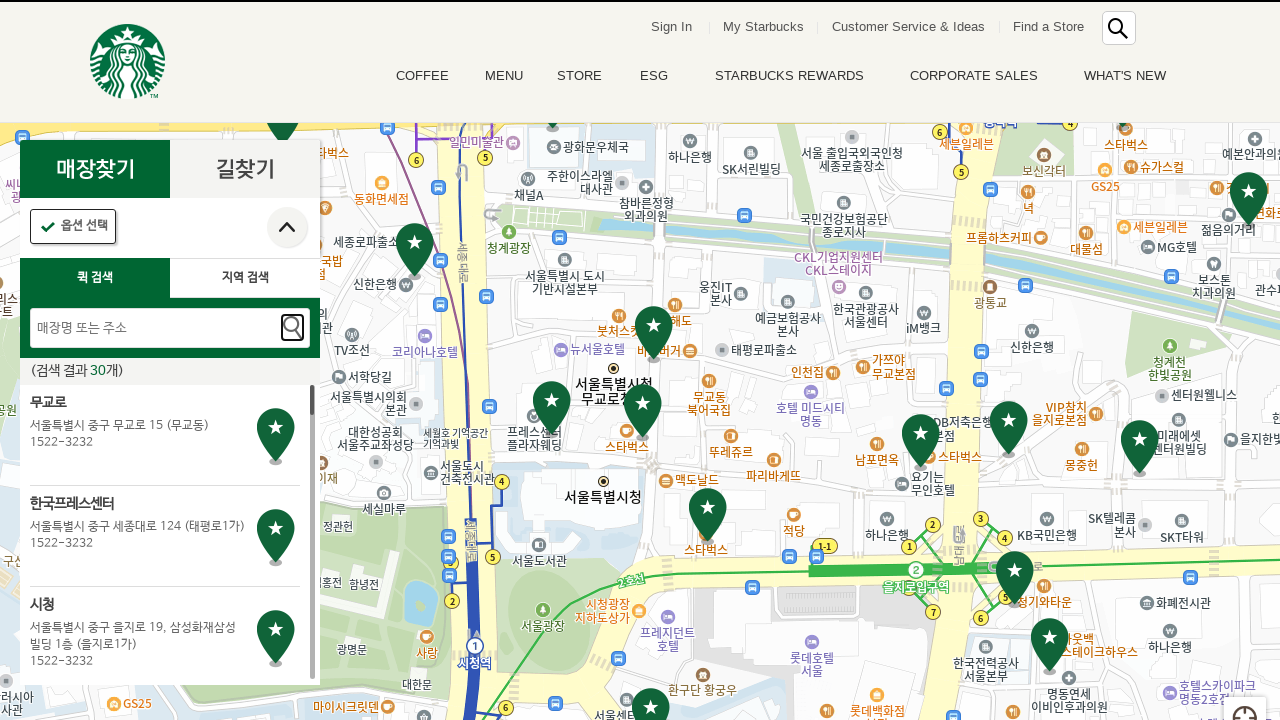

Clicked local search button to open location selector at (245, 278) on .loca_search
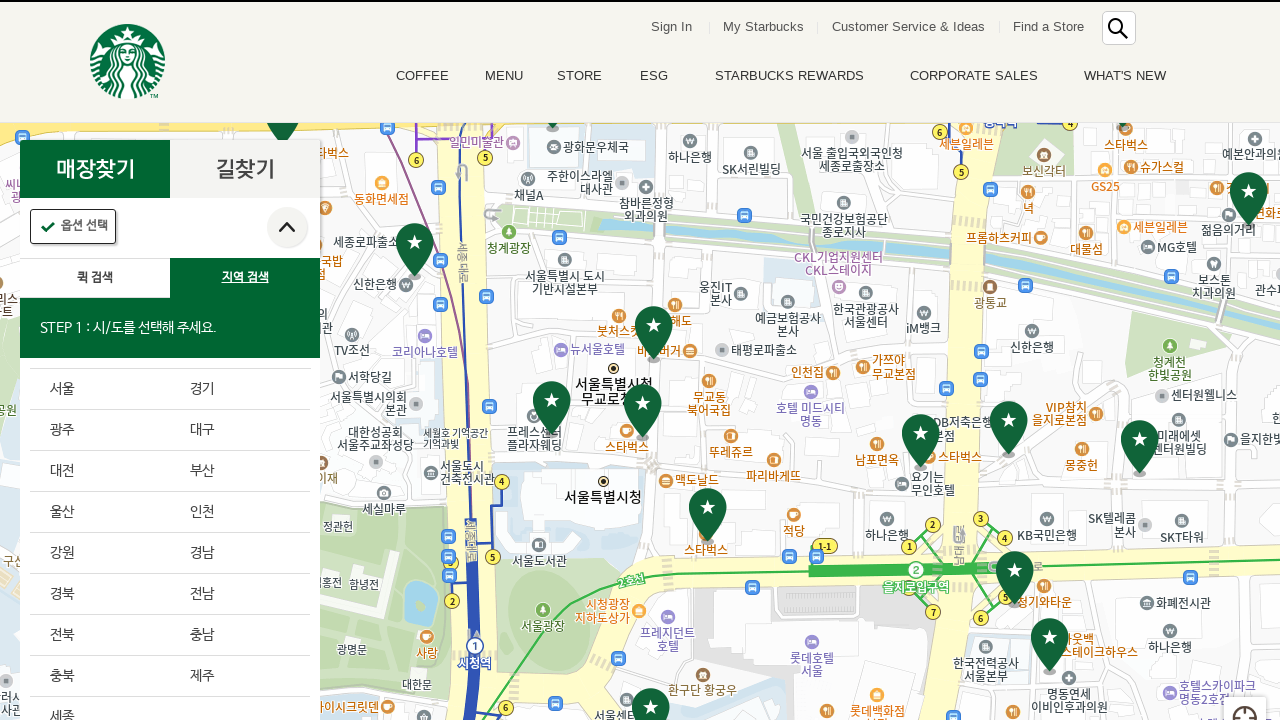

Waited 2 seconds for location selector to initialize
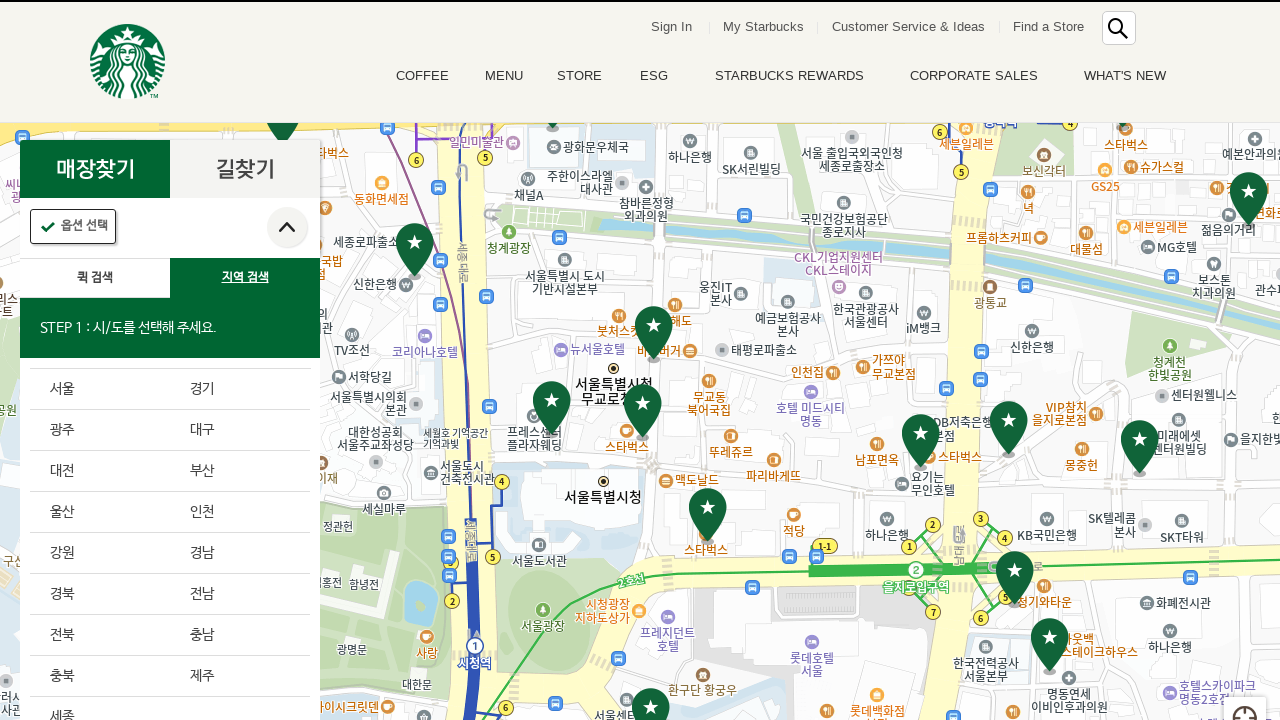

Located sido (province/city) box
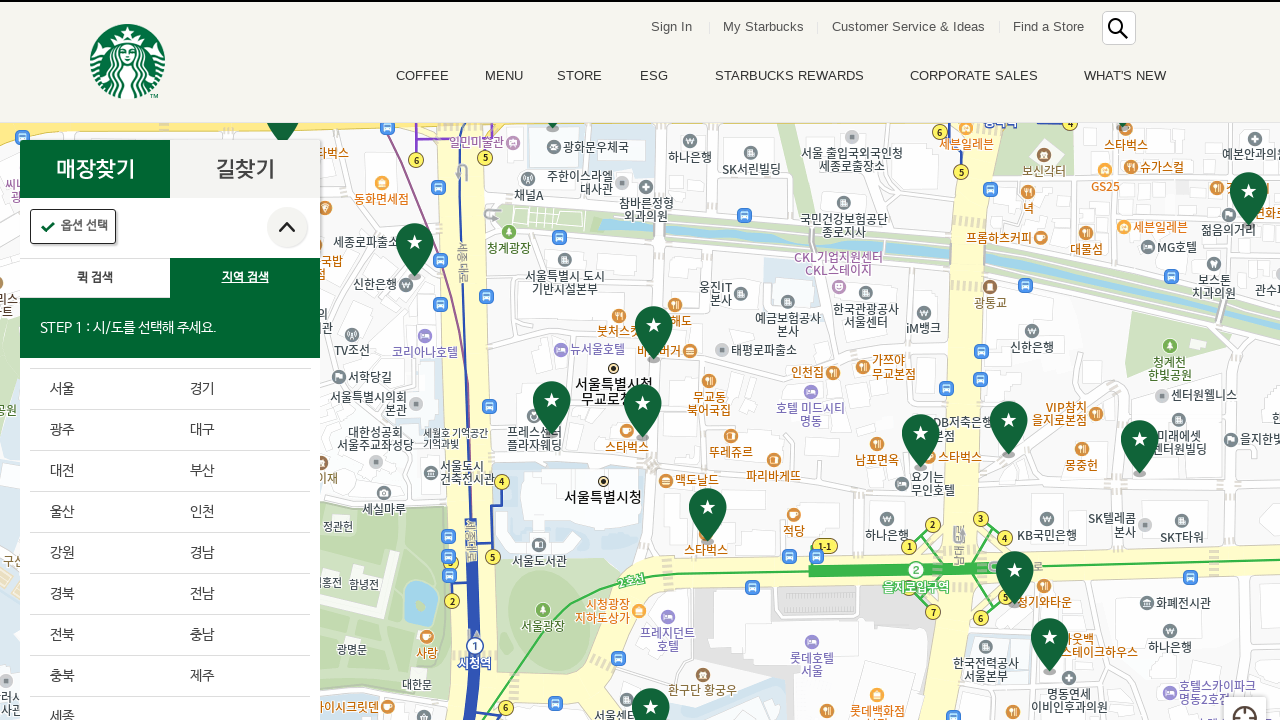

Located sido list items
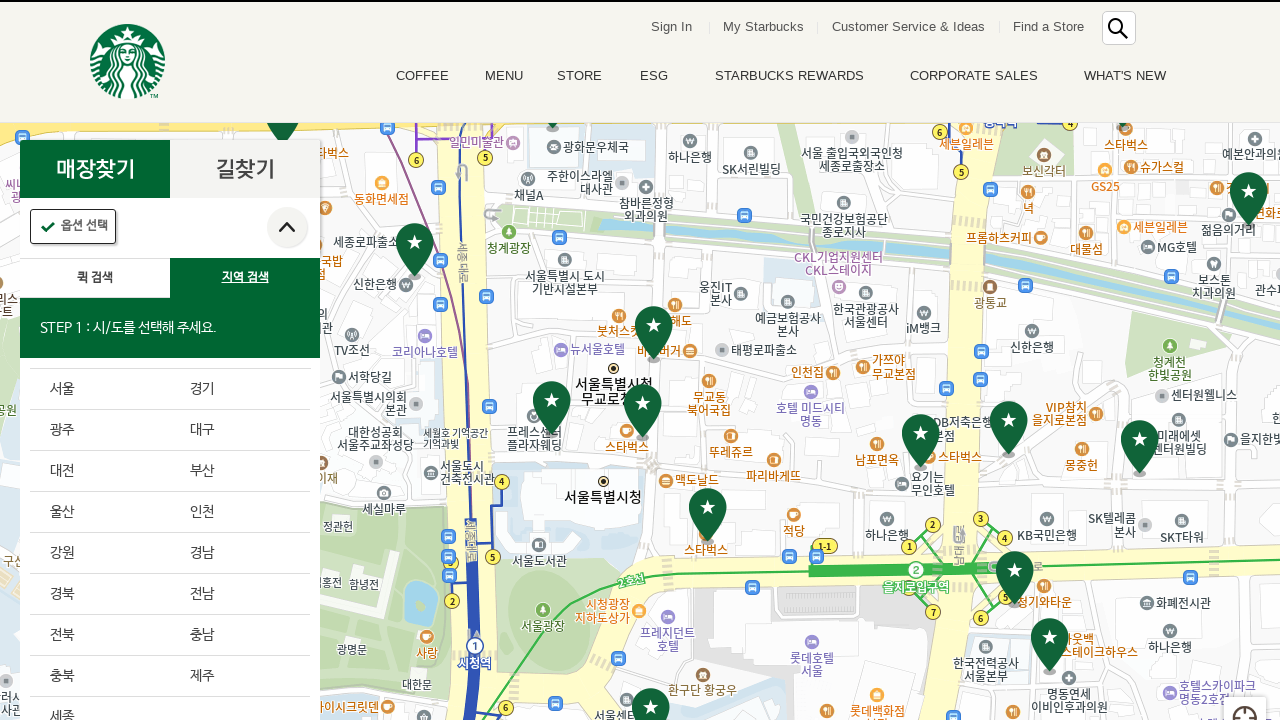

Selected 6th province/city from list at (240, 472) on .sido_arae_box >> li >> nth=5
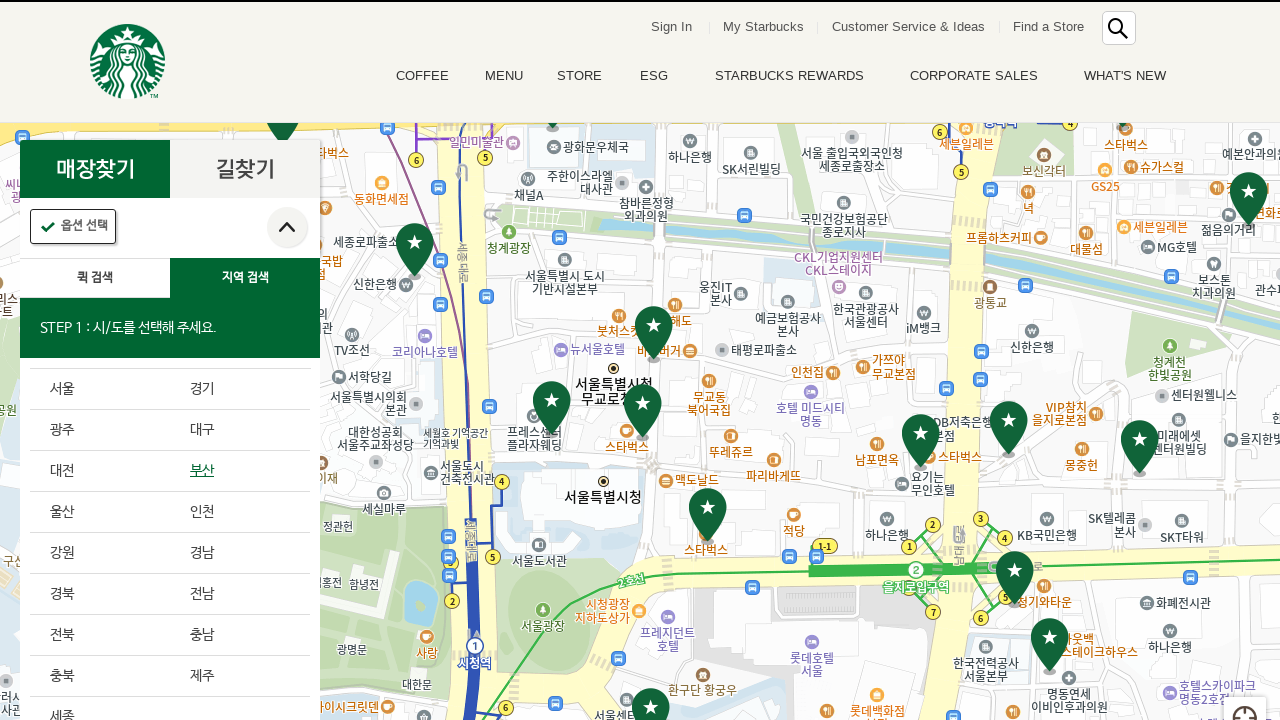

Waited 2 seconds for district options to load
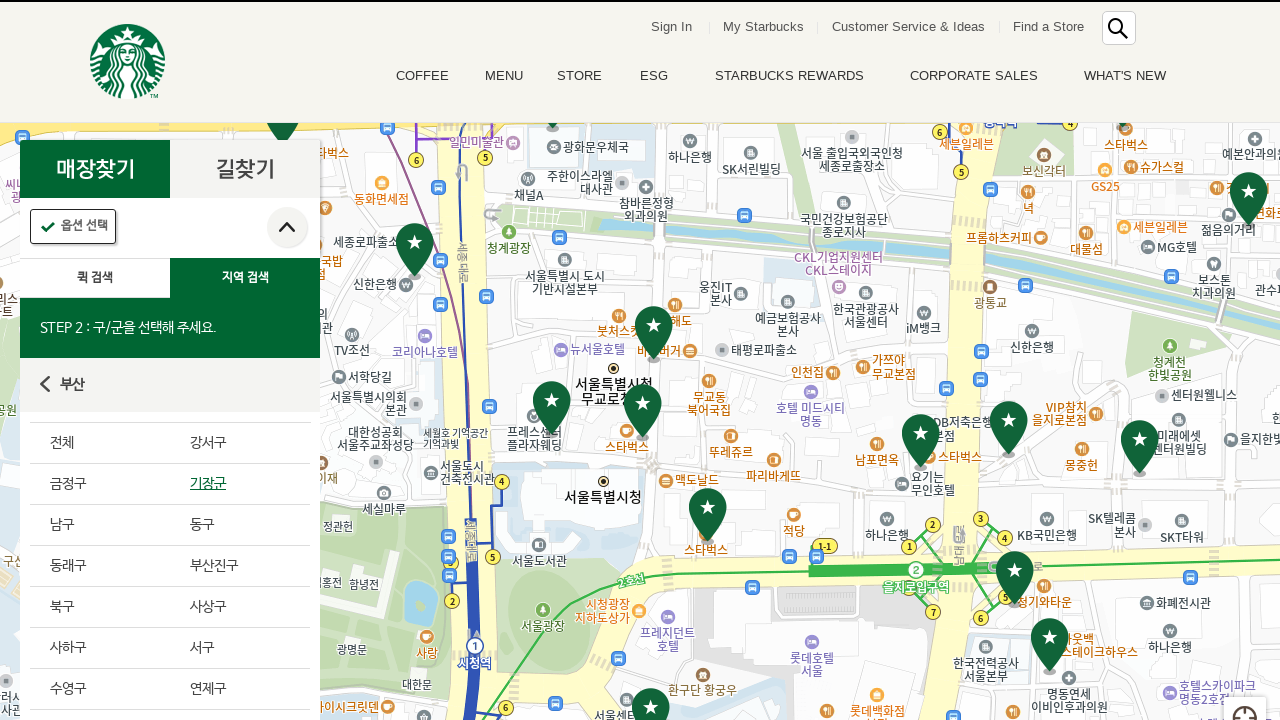

Located gugun (district) box
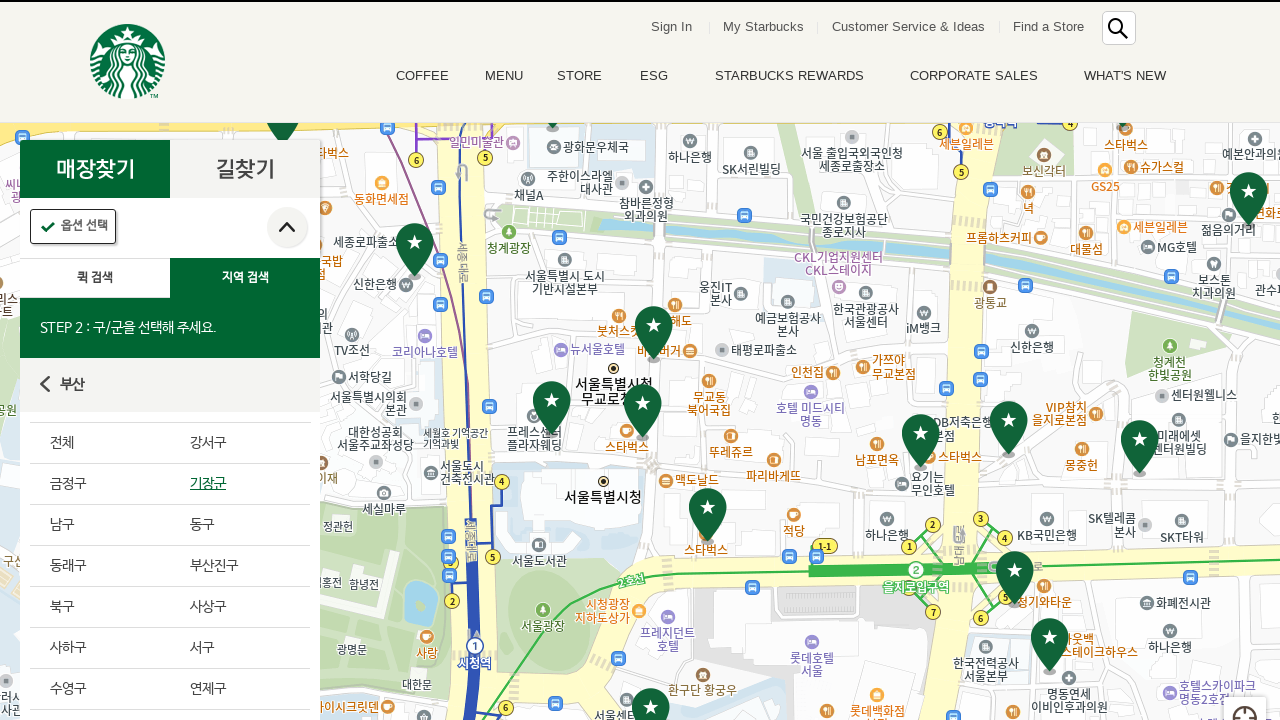

Located gugun list items
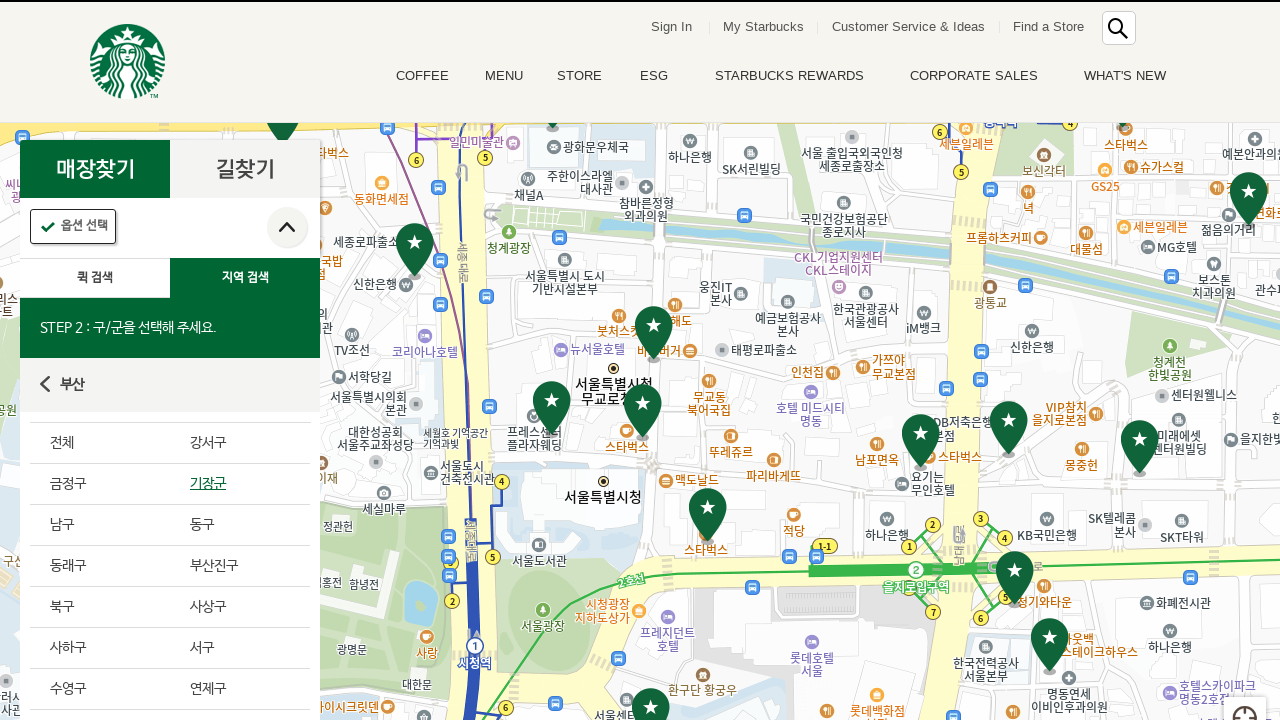

Selected 4th district from list at (240, 484) on .gugun_arae_box >> li >> nth=3
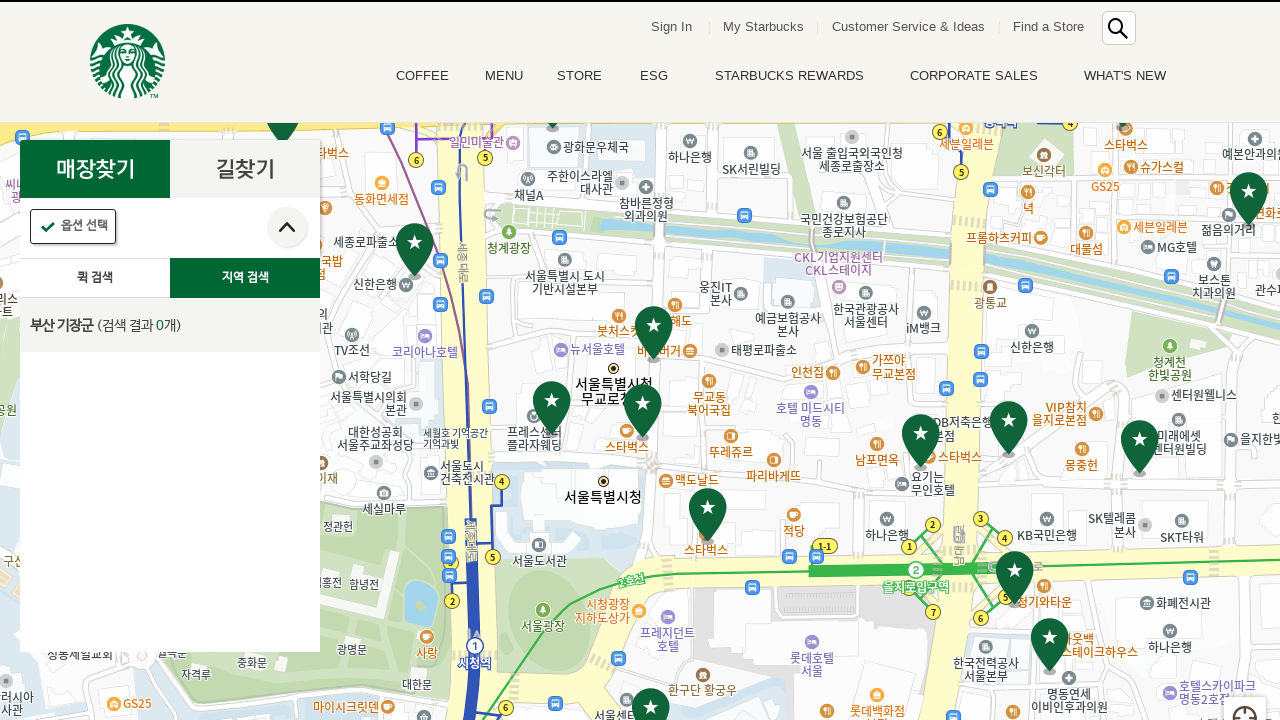

Store results loaded successfully
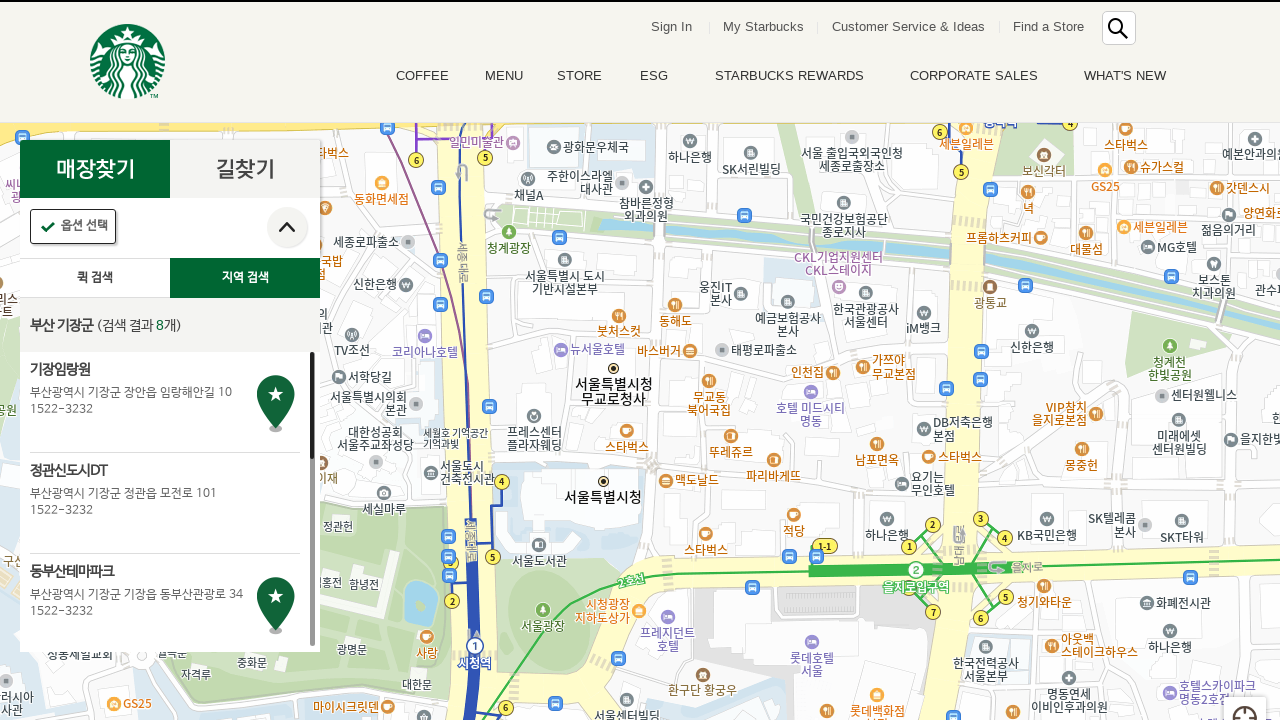

Located store results list
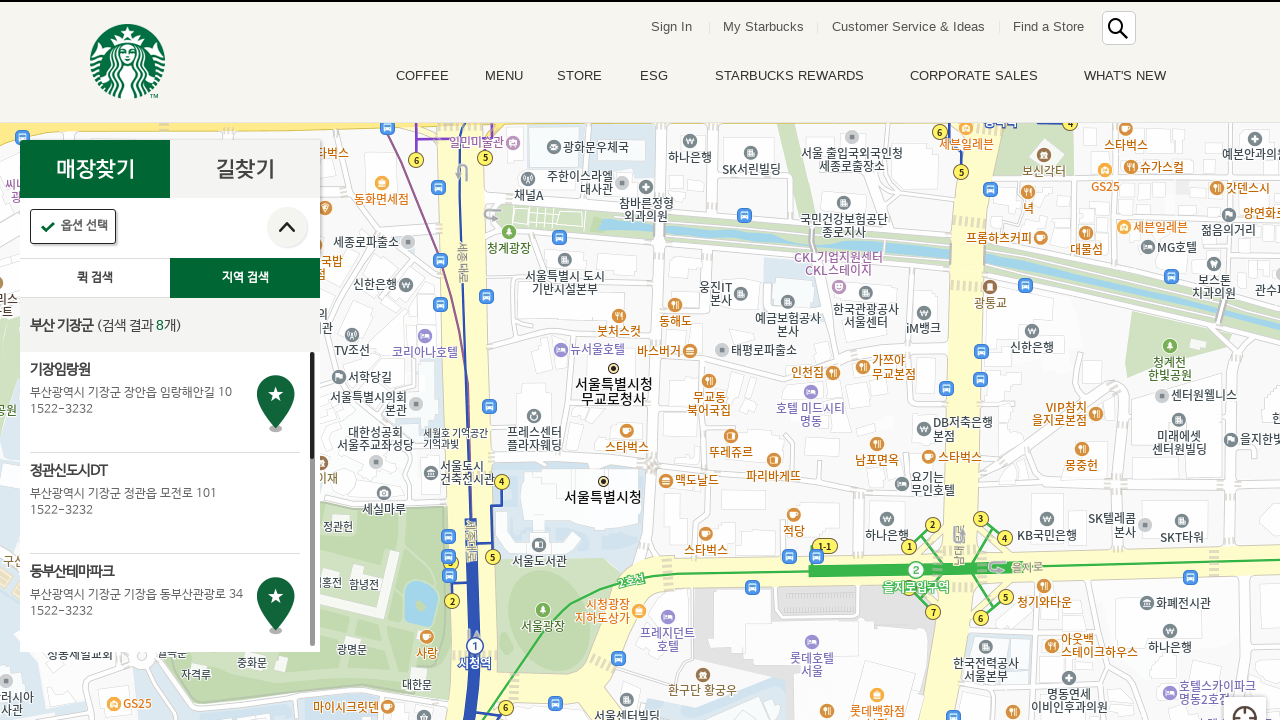

Selected first store from results
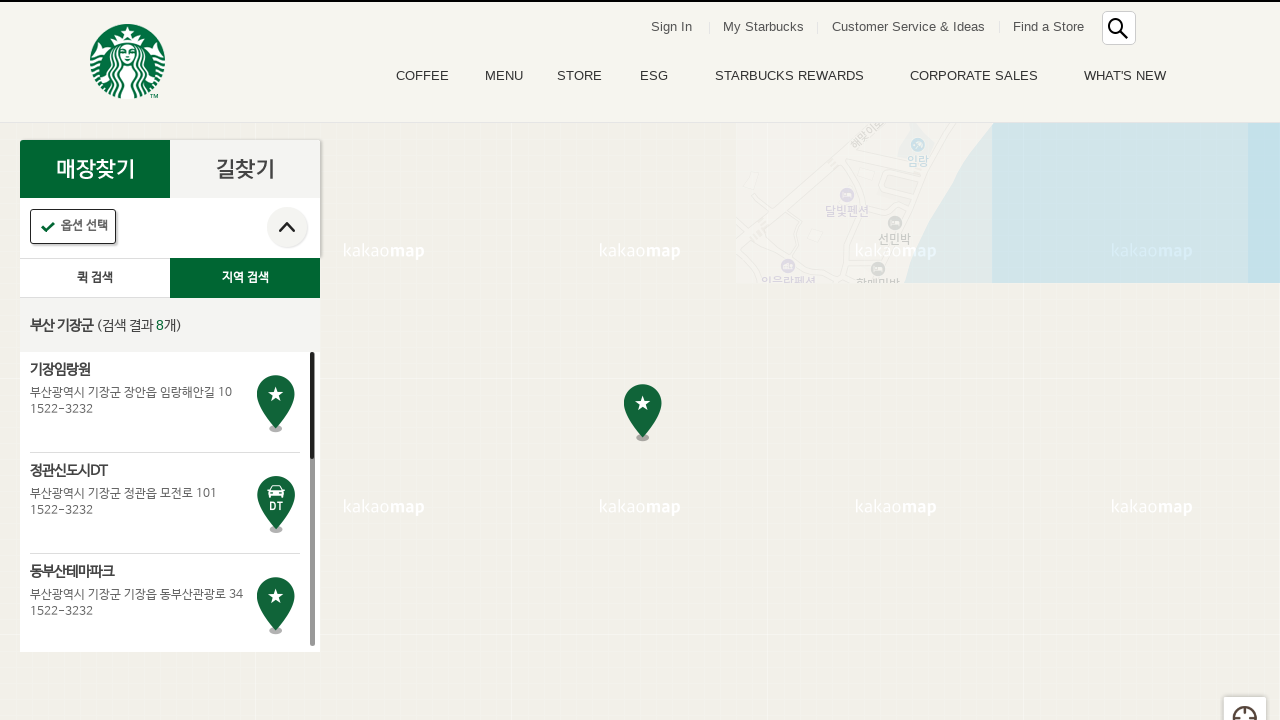

Store name element is visible
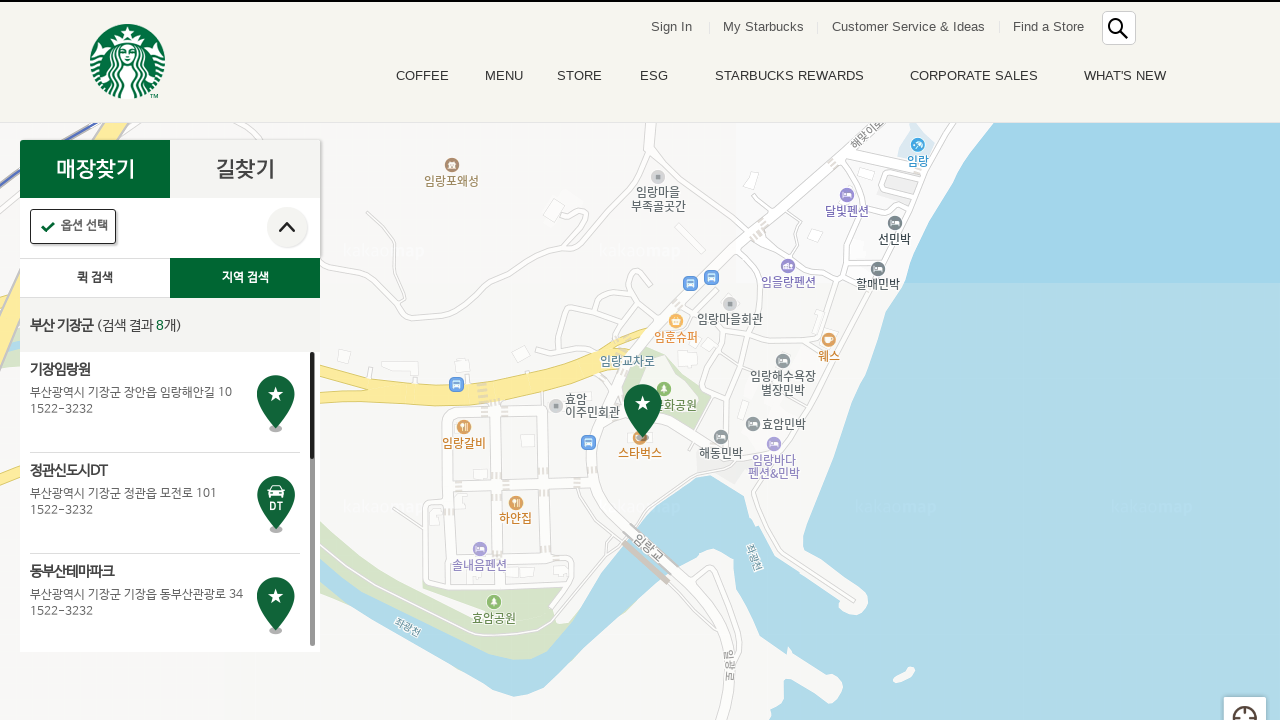

Store address element is visible
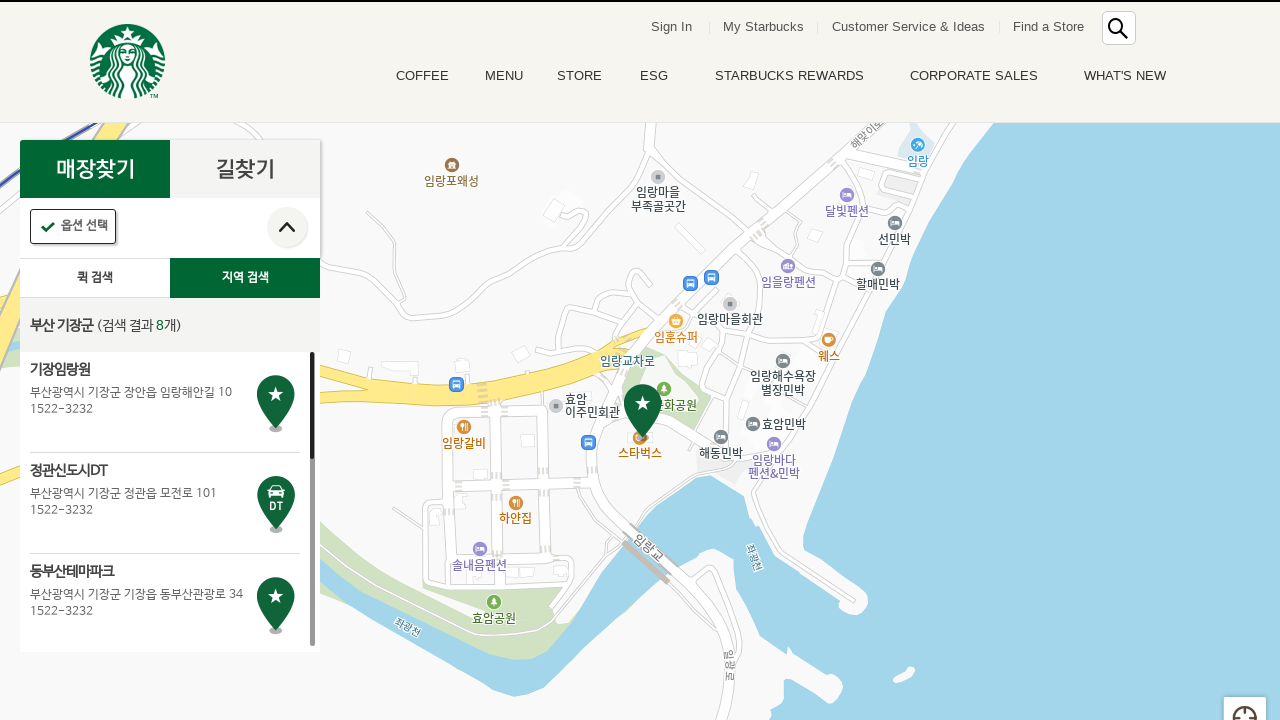

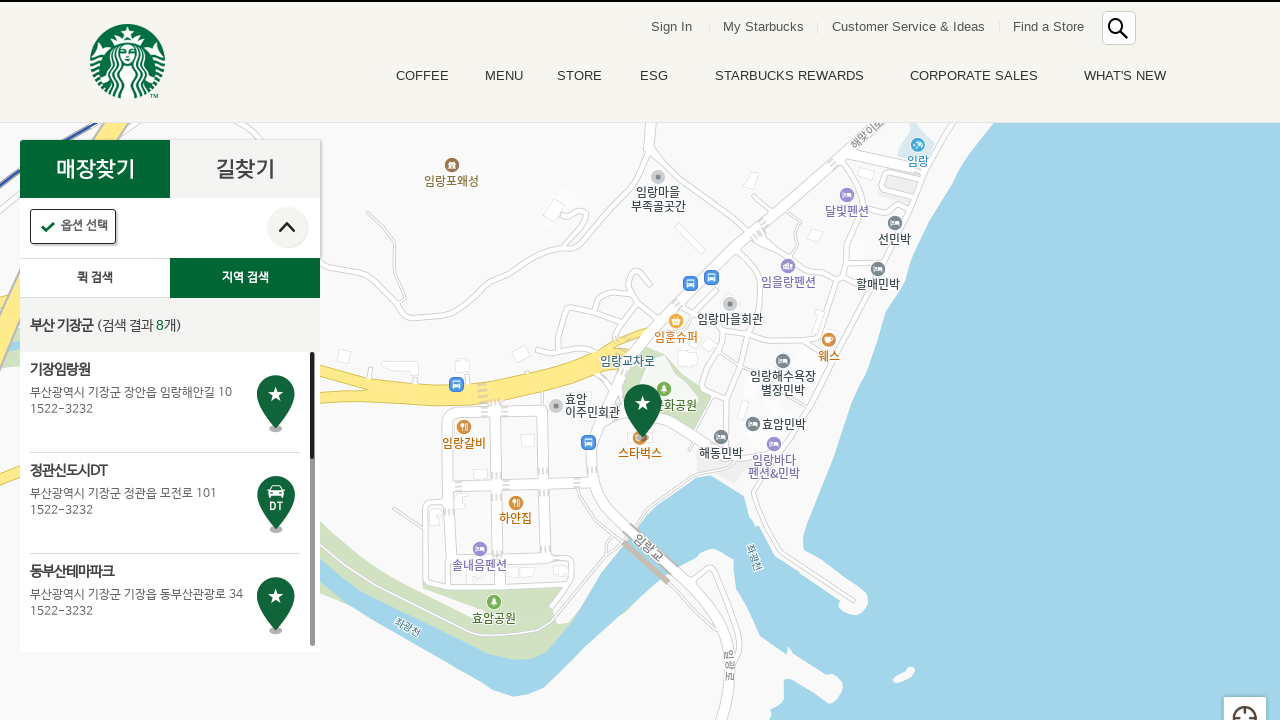